Tests dismissing a JavaScript alert dialog by clicking the confirm button and pressing Cancel on the alert popup

Starting URL: https://demoqa.com/alerts

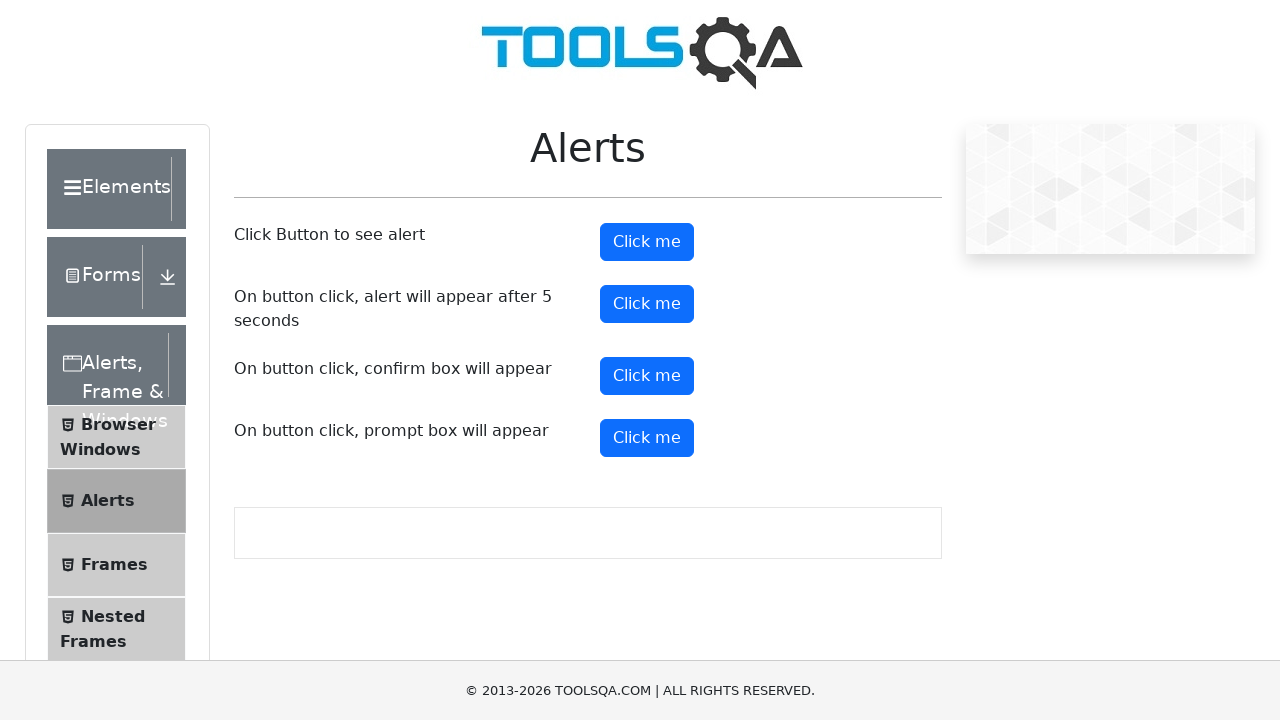

Set up dialog handler to dismiss alerts
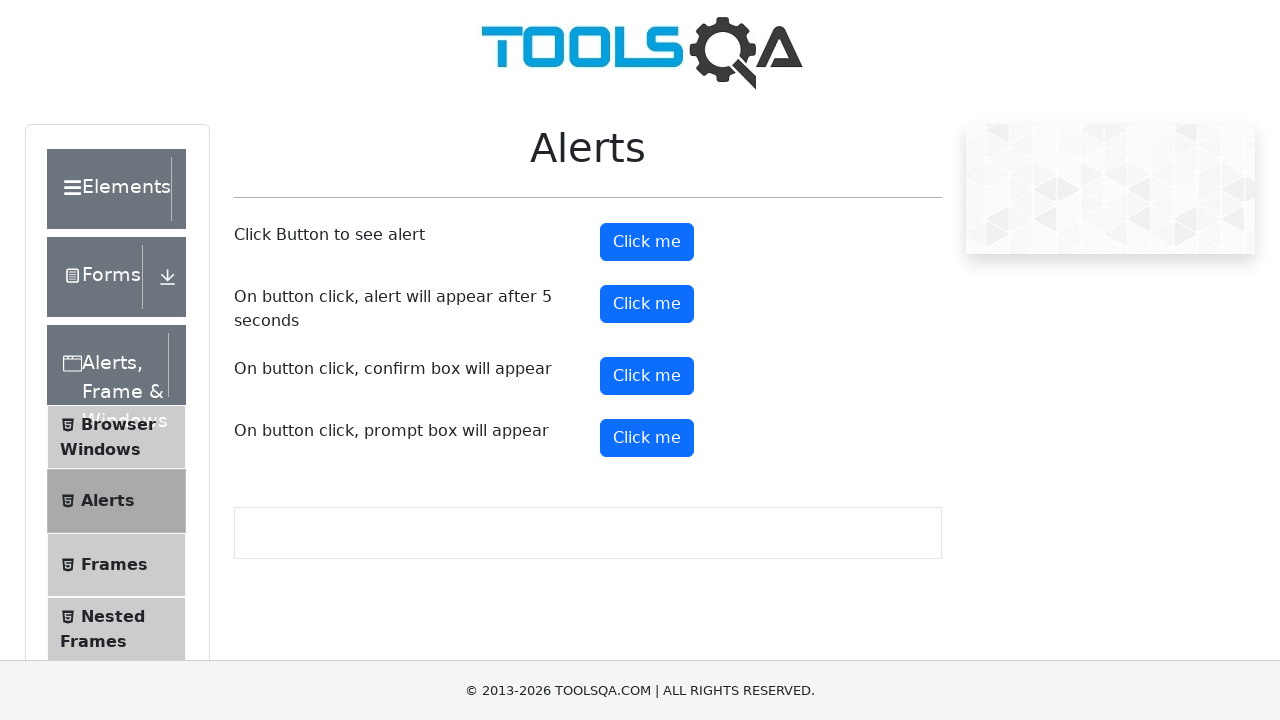

Clicked confirm button to trigger alert dialog at (647, 376) on #confirmButton
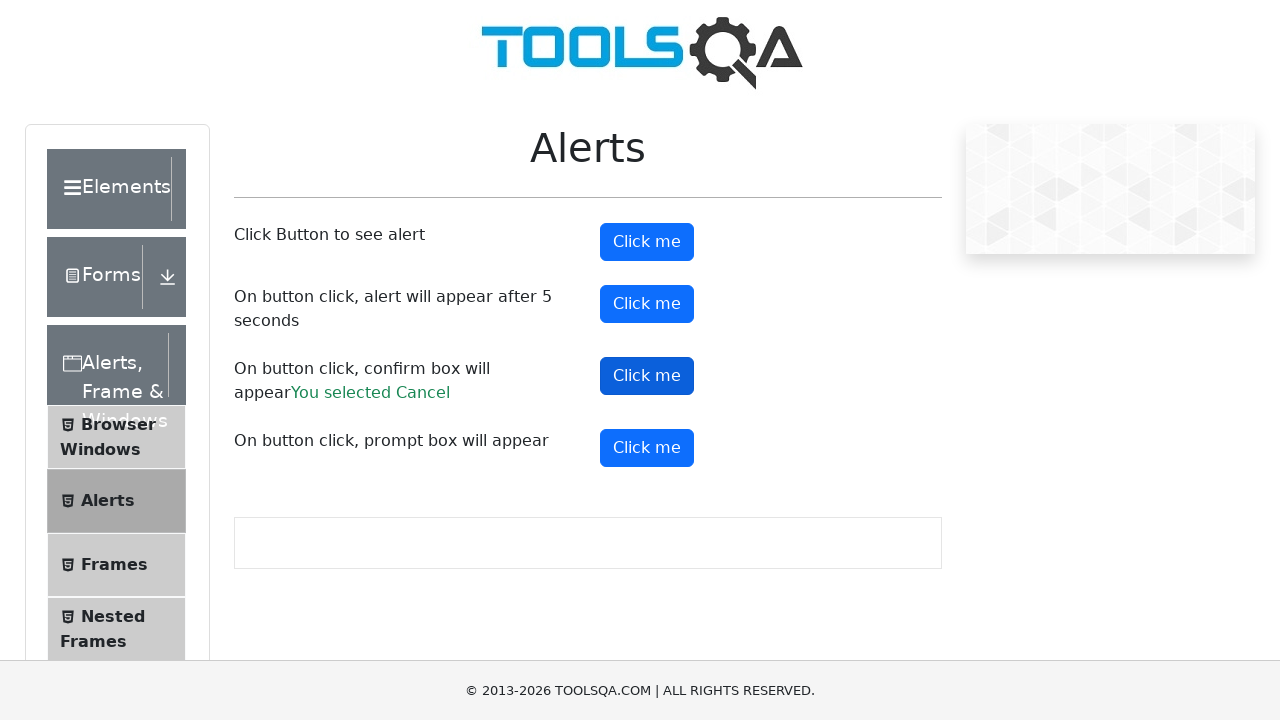

Waited for alert to be handled and dismissed
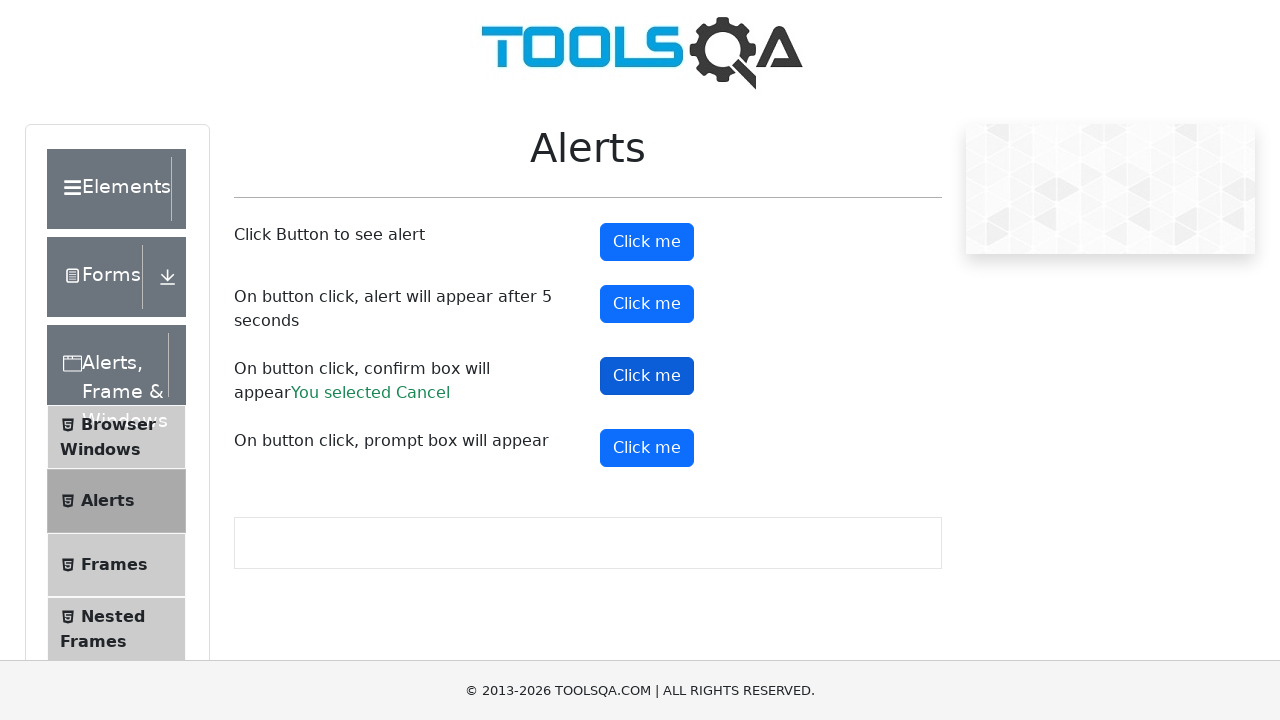

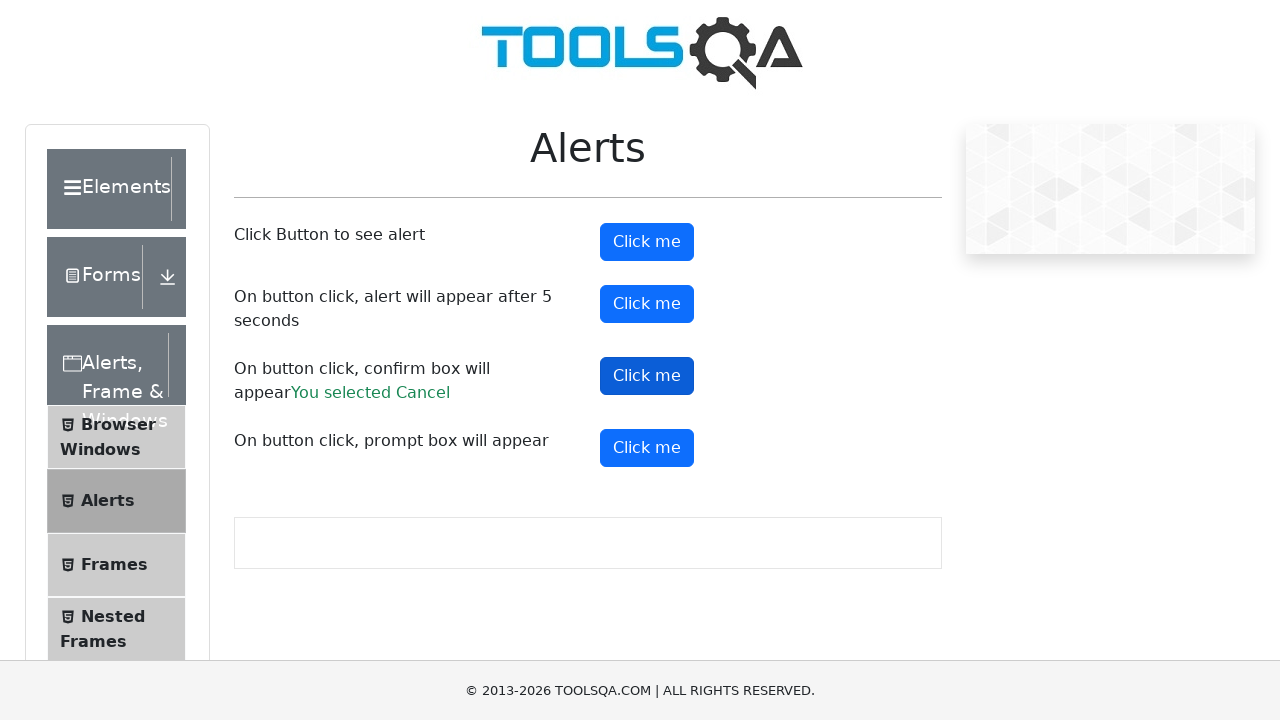